Tests right-click (context click) functionality on a button element at the DemoQA buttons page, demonstrating mouse interaction capabilities.

Starting URL: https://demoqa.com/buttons

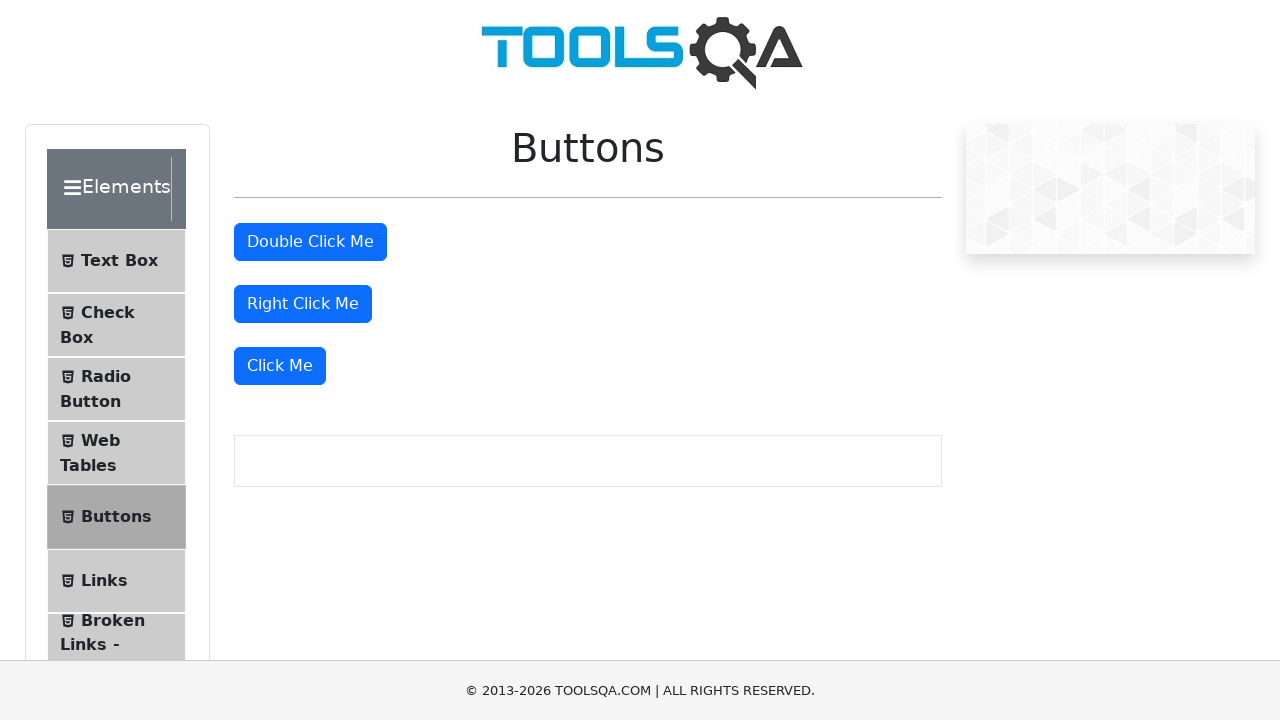

Right-click button element is visible on DemoQA buttons page
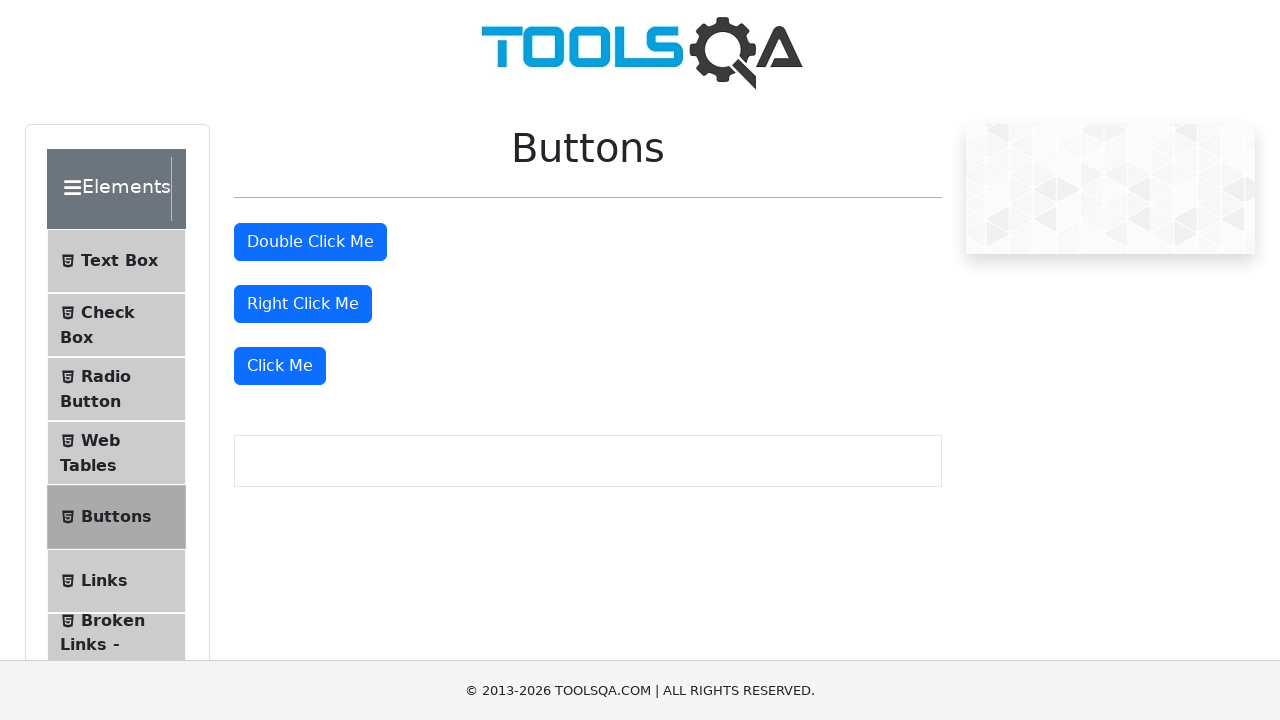

Performed right-click (context click) on the button element at (303, 304) on #rightClickBtn
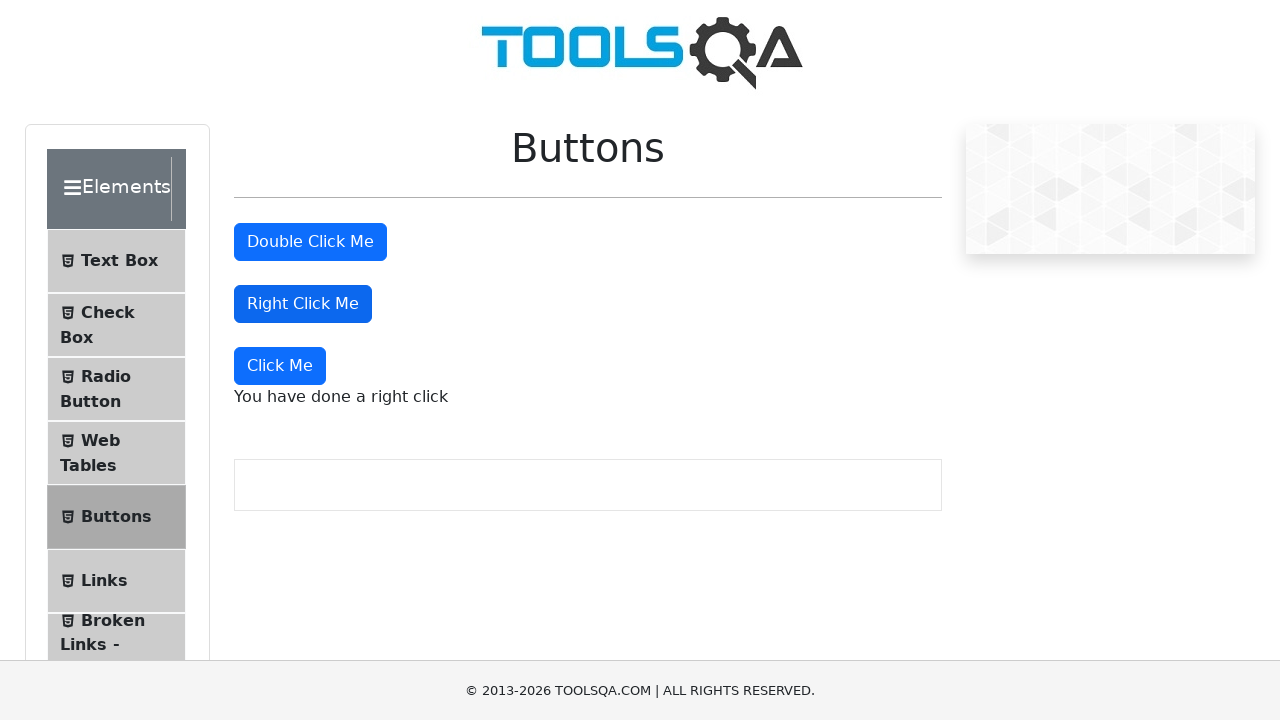

Right-click result message appeared on the page
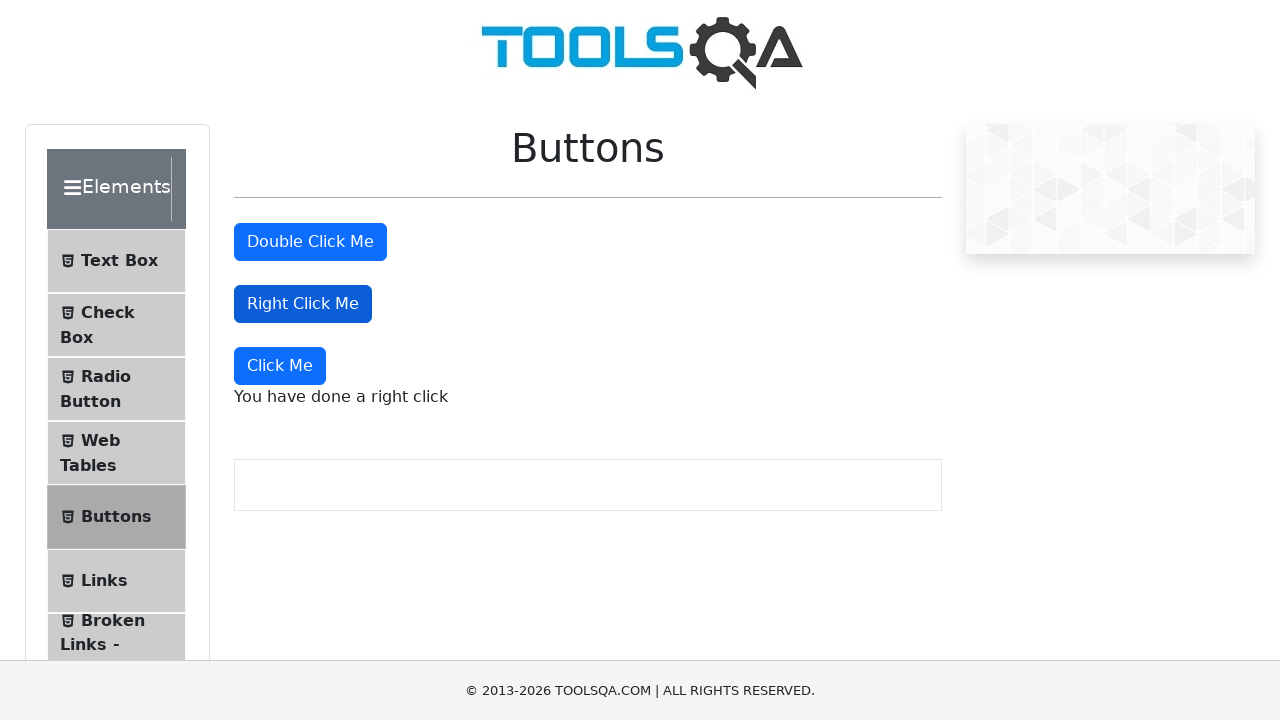

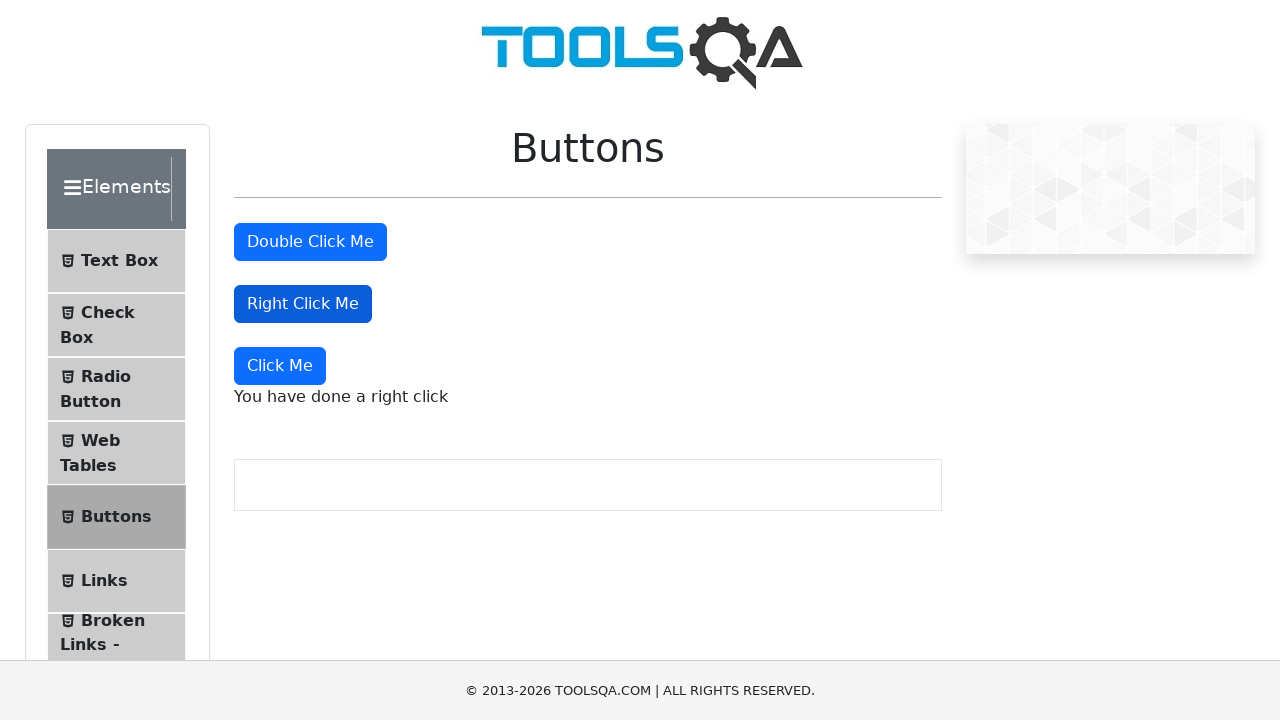